Tests a practice form by filling in name, email, and password fields, then selecting a status radio button and clicking on the date of birth field on Rahul Shetty Academy's Angular practice page.

Starting URL: https://rahulshettyacademy.com/angularpractice/

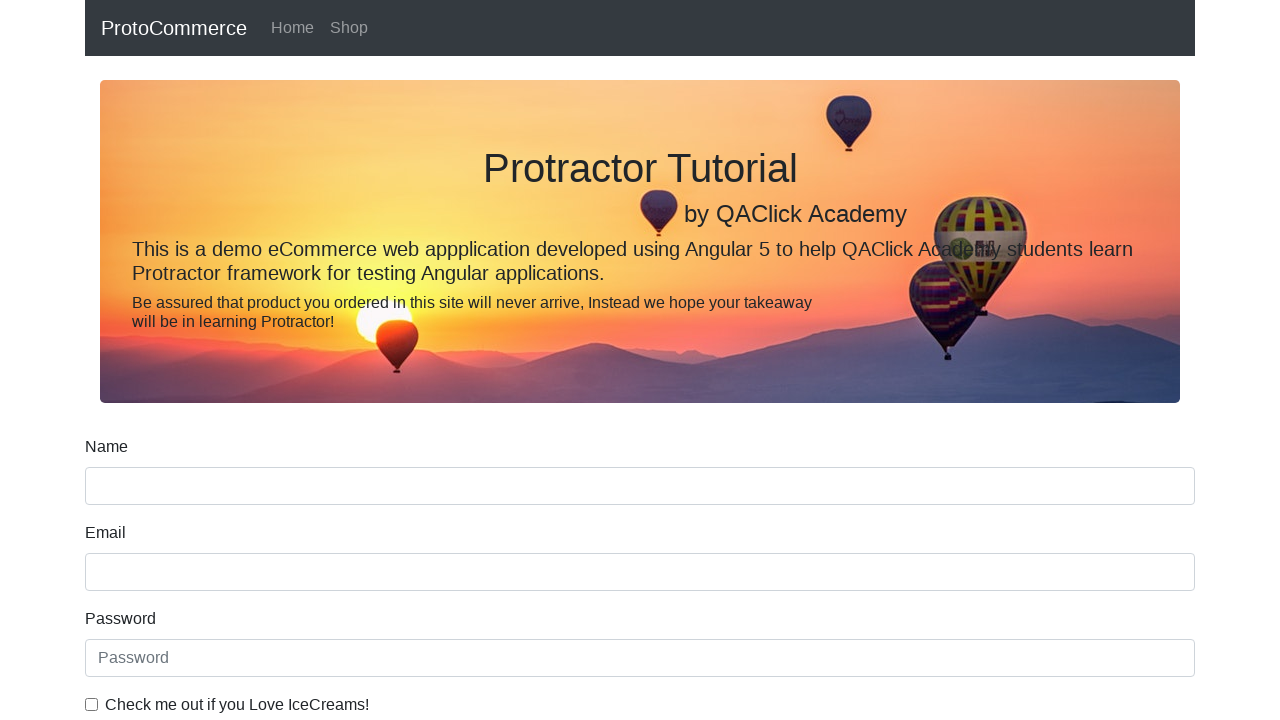

Filled name field with 'John Smith' on (//input[@name='name'])[1]
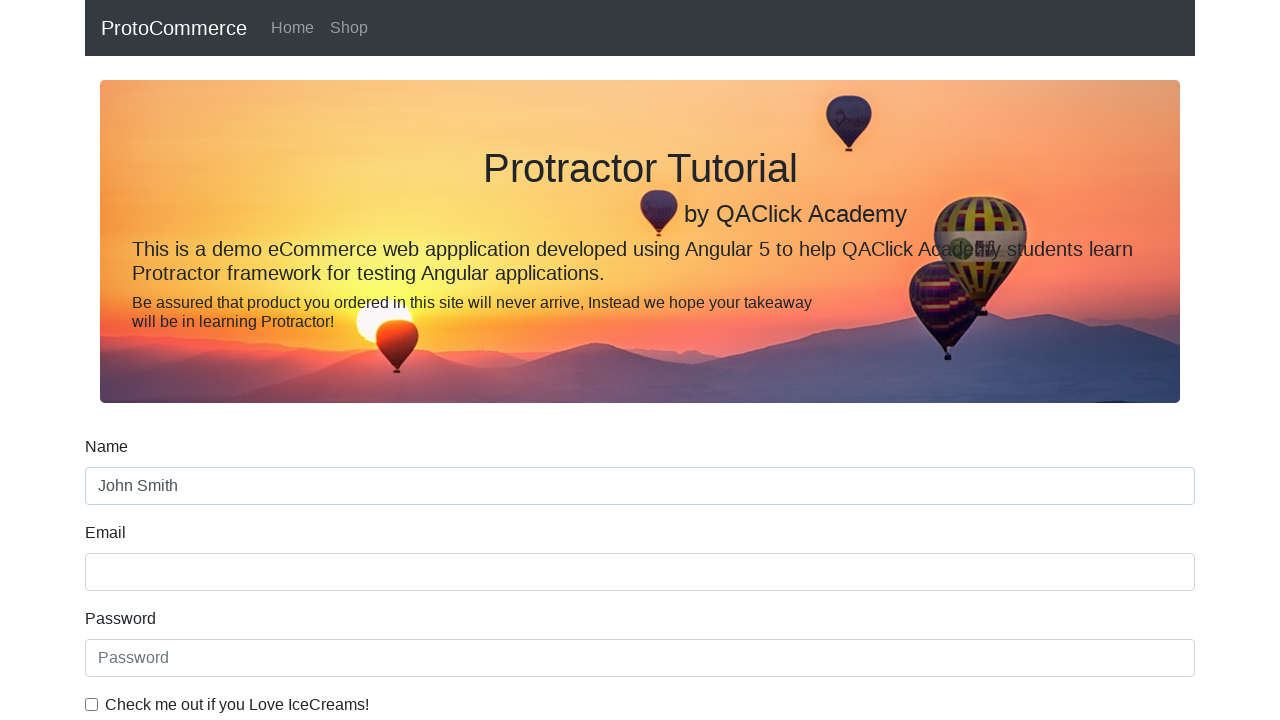

Filled email field with 'johnsmith@example.com' on input[name='email']
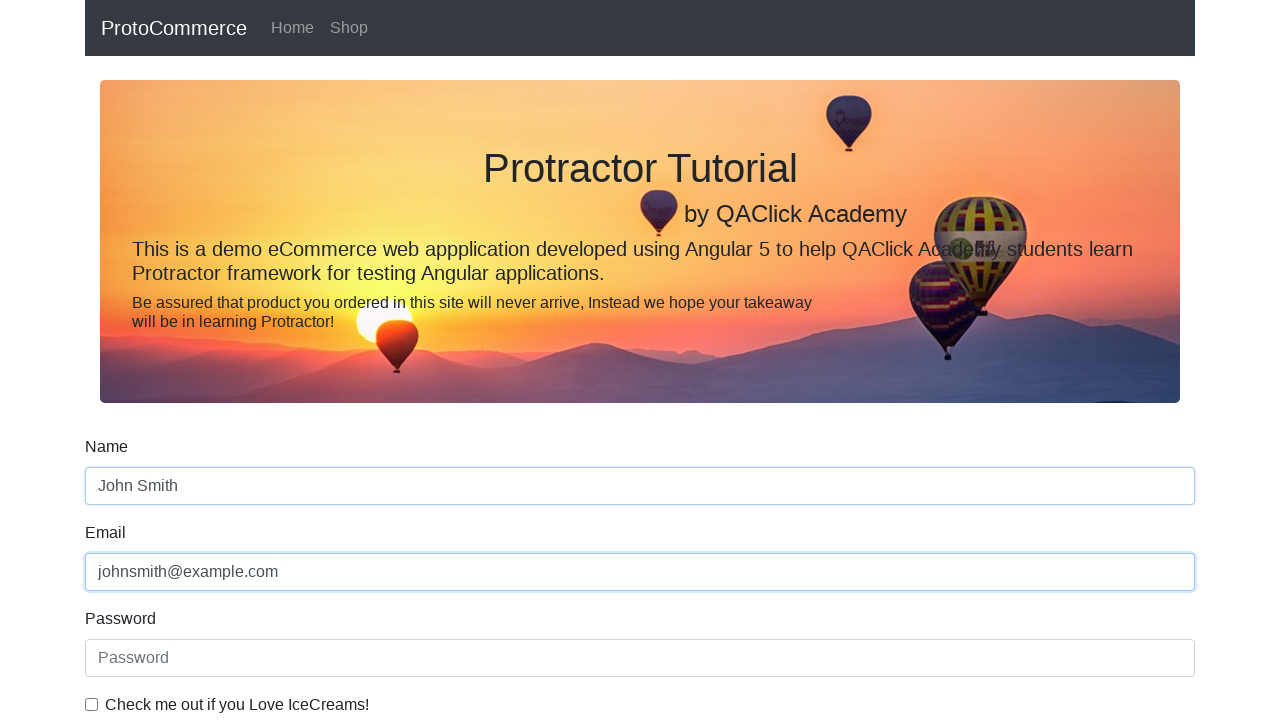

Filled password field with 'SecurePass123' on input#exampleInputPassword1
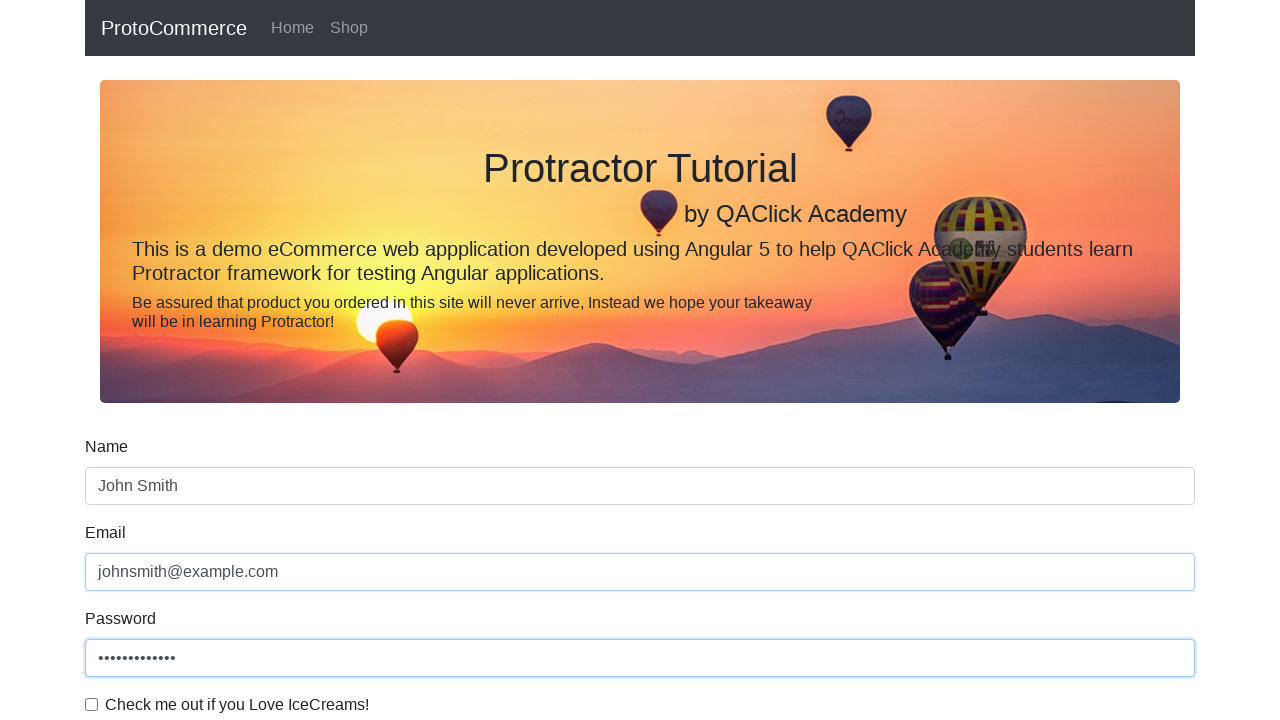

Selected 'Employed' status radio button at (238, 360) on input#inlineRadio1
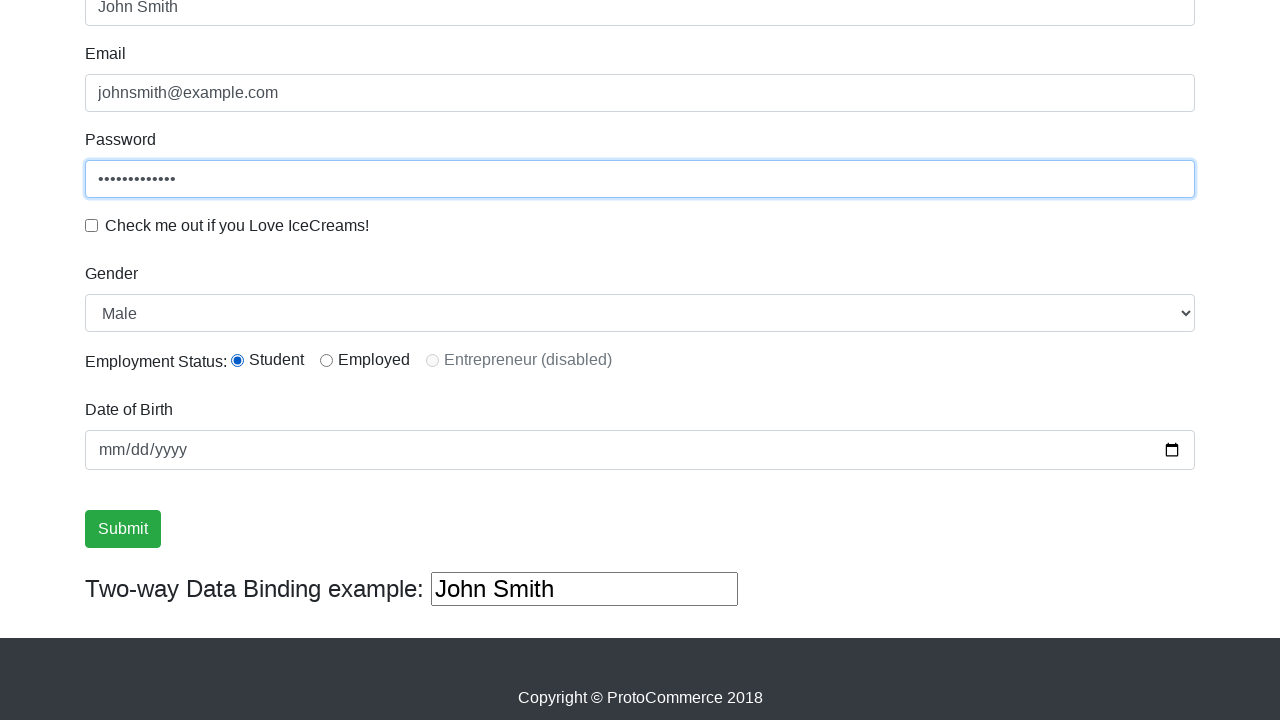

Clicked on the Date of Birth field at (640, 450) on input[name='bday']
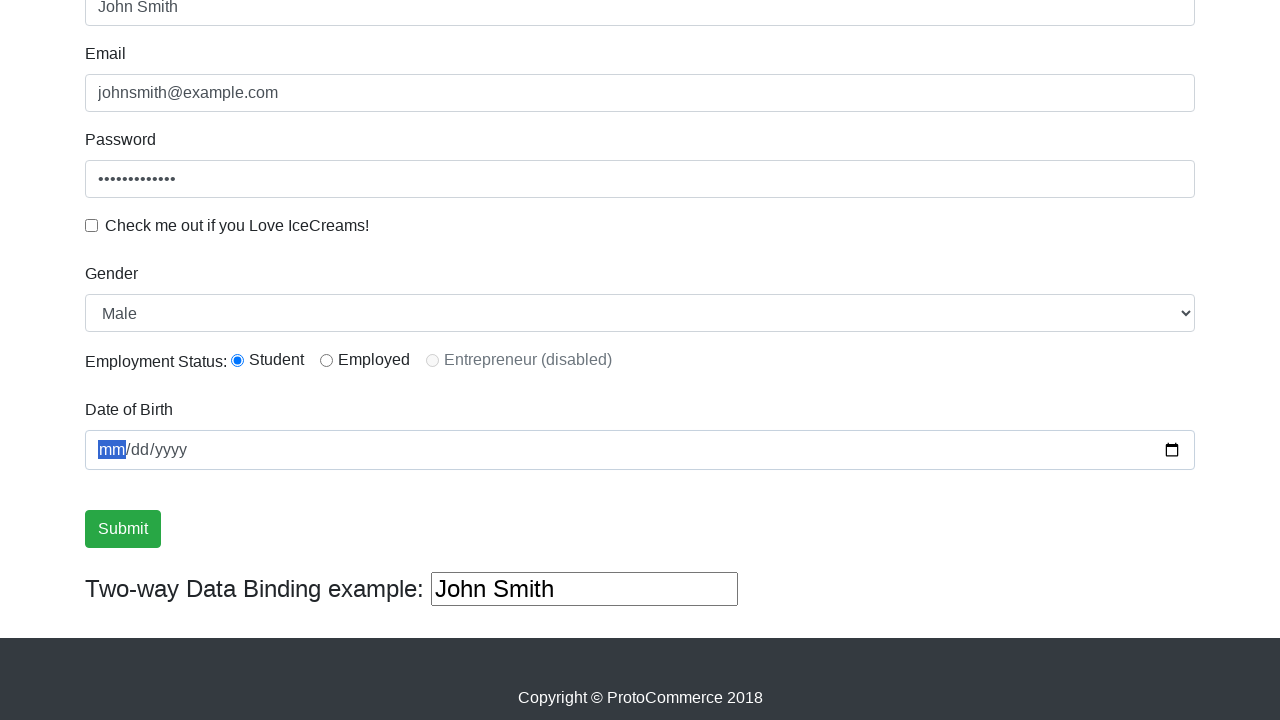

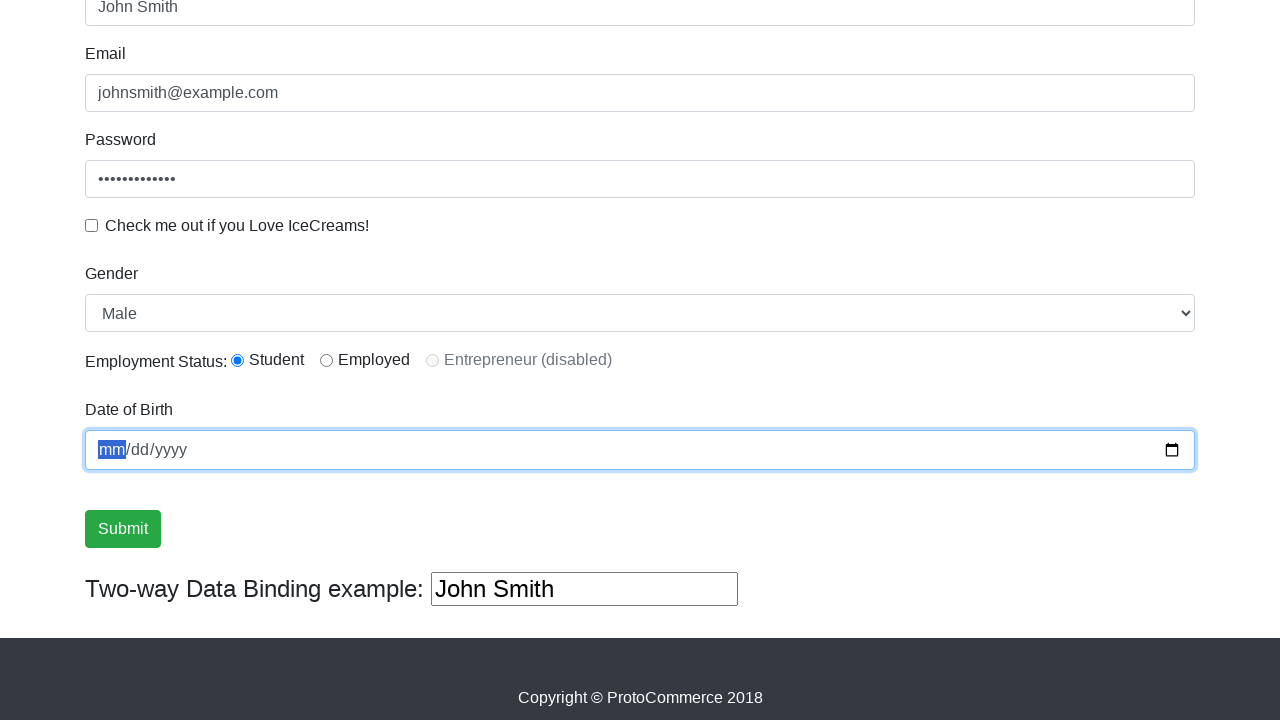